Tests the number entry page with an invalid number to trigger an alert dialog

Starting URL: https://kristinek.github.io/site/tasks/enter_a_number

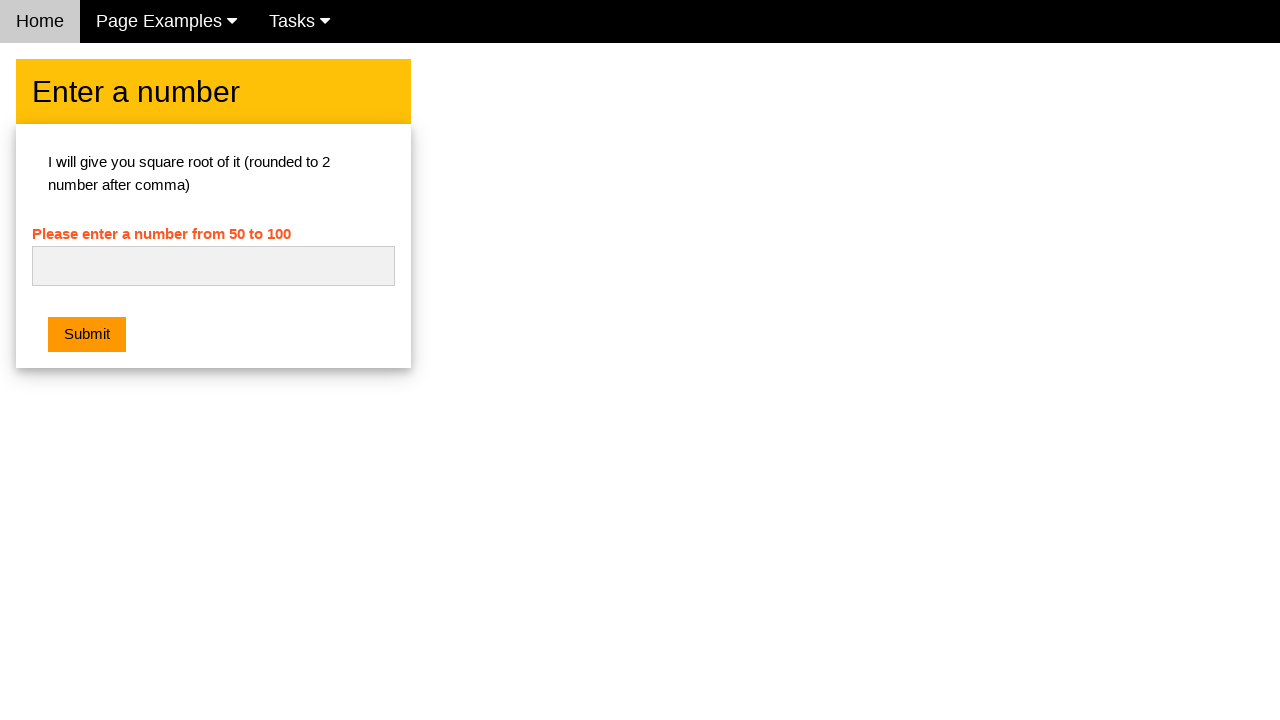

Cleared the number input field on #numb
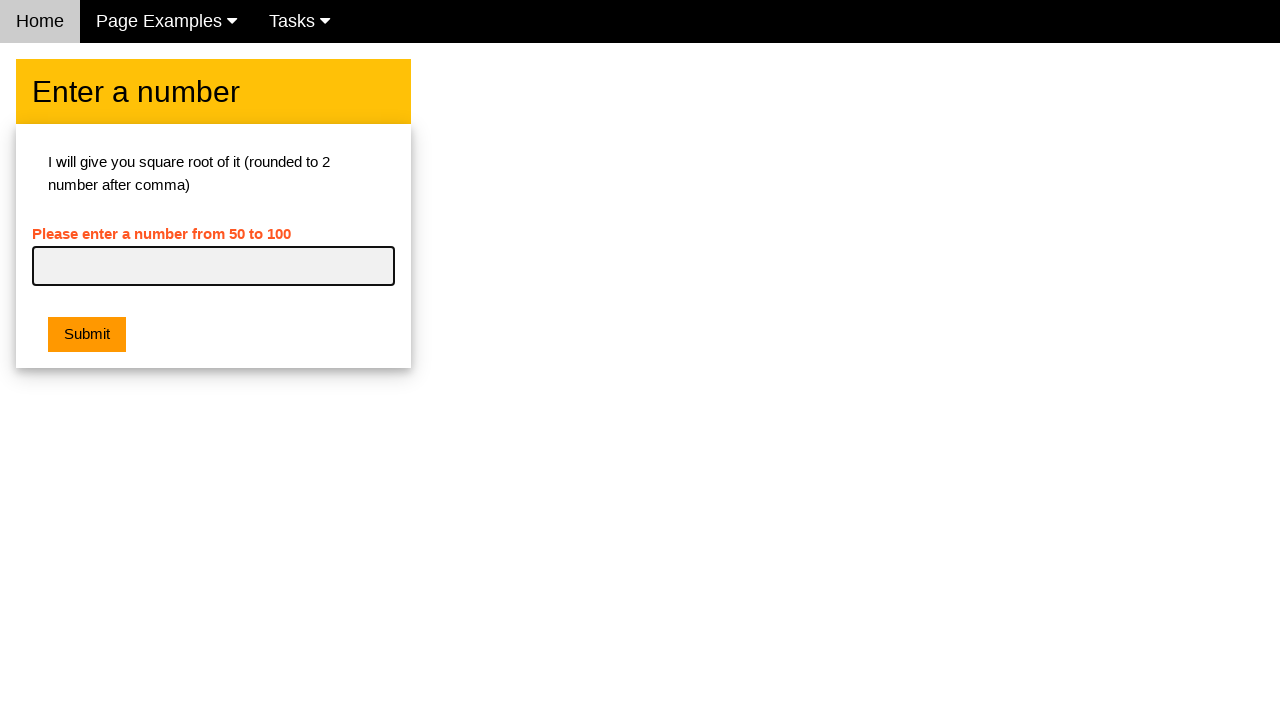

Entered invalid number '100' in the number field on #numb
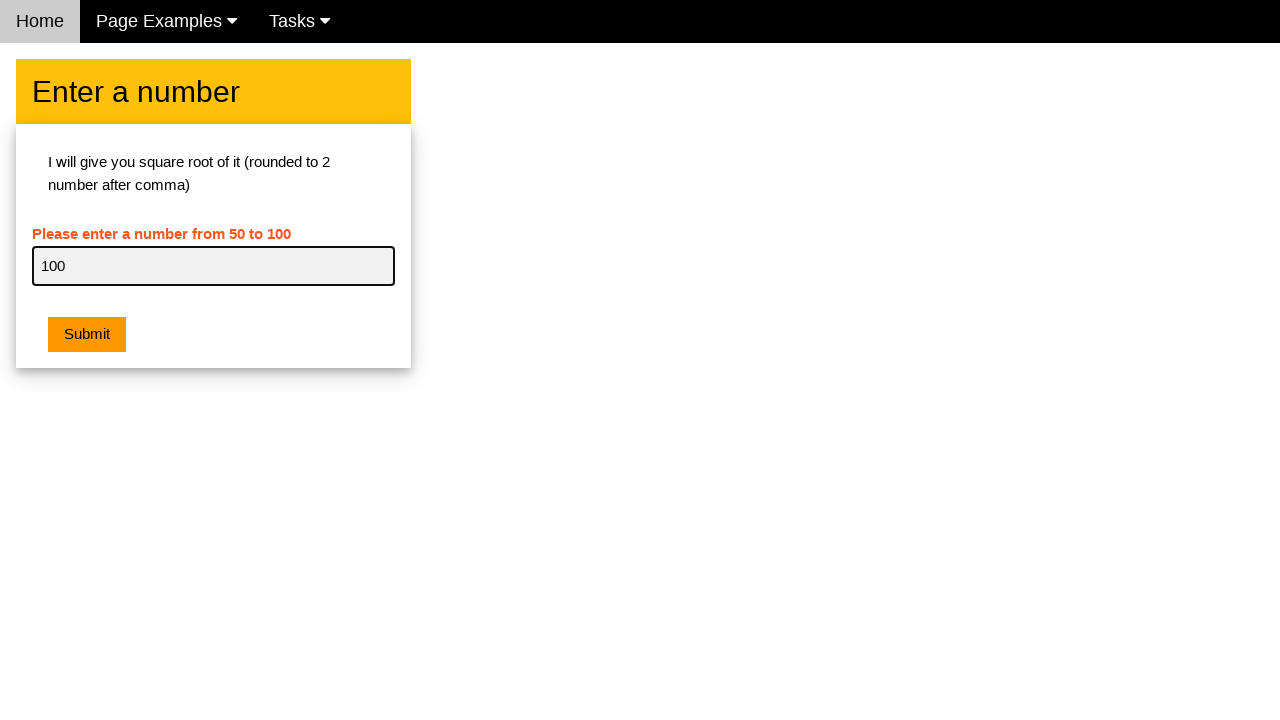

Set up dialog handler to automatically accept alerts
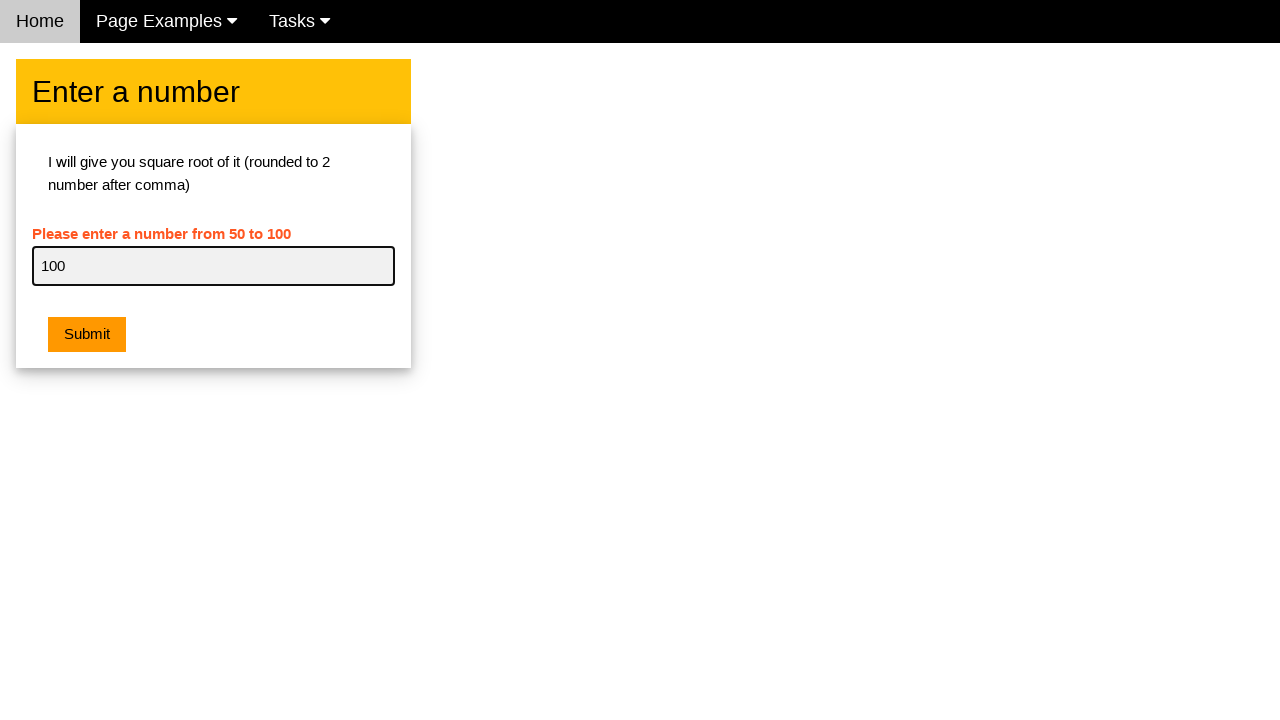

Clicked submit button to trigger alert dialog at (87, 335) on button
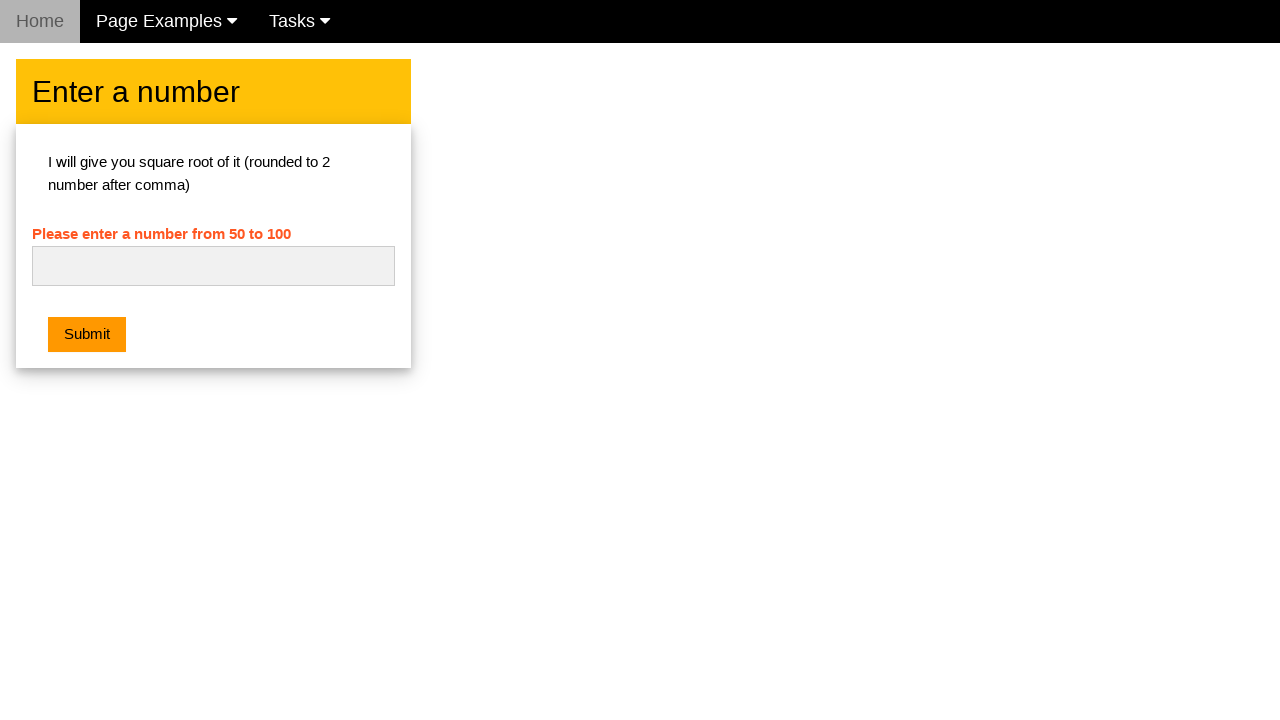

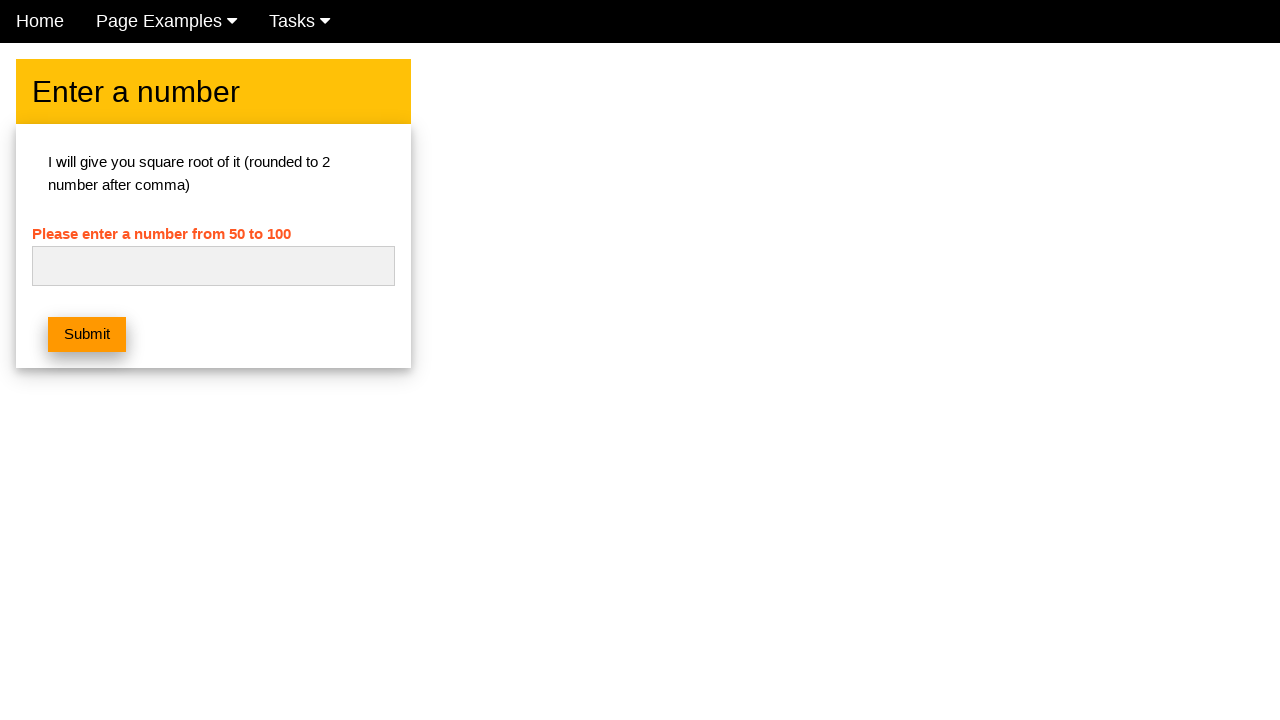